Tests page scrolling functionality on Flipkart by scrolling to bottom, back to top, and then scrolling down by a specific amount.

Starting URL: https://www.flipkart.com

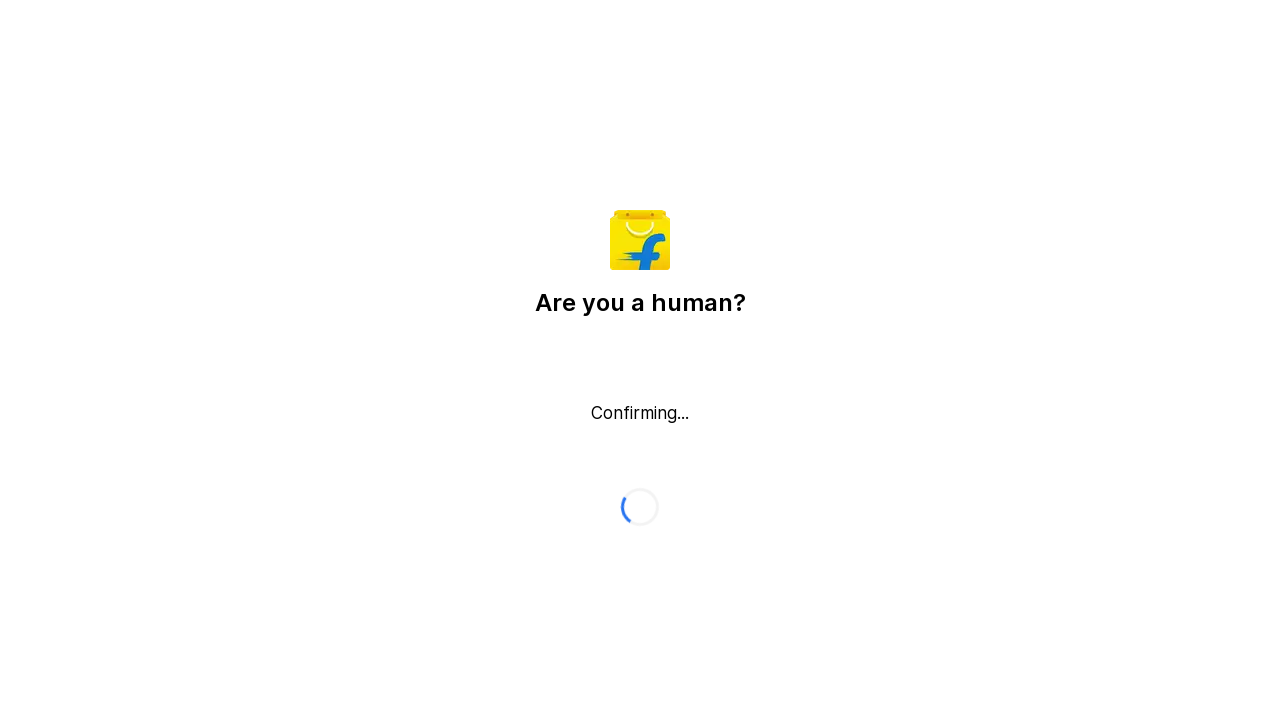

Pressed Escape to dismiss any modal/popup on page load
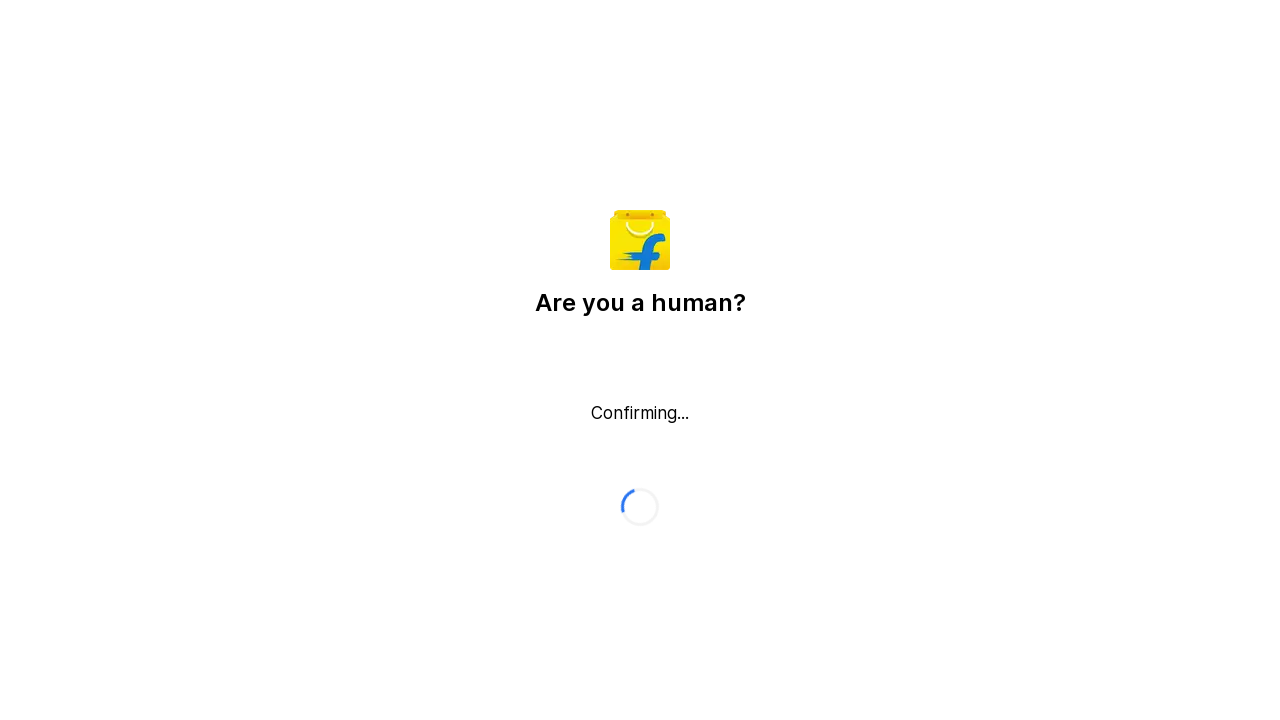

Scrolled to the bottom of the page
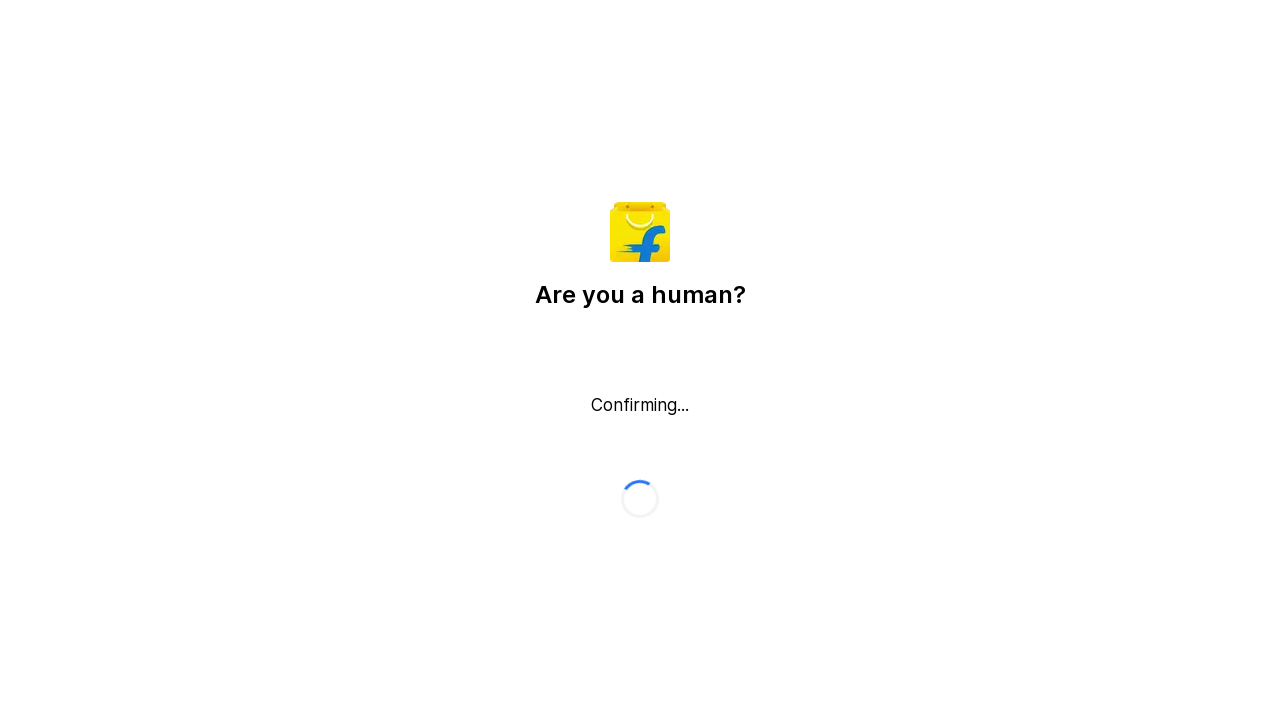

Waited 2 seconds for scroll to complete
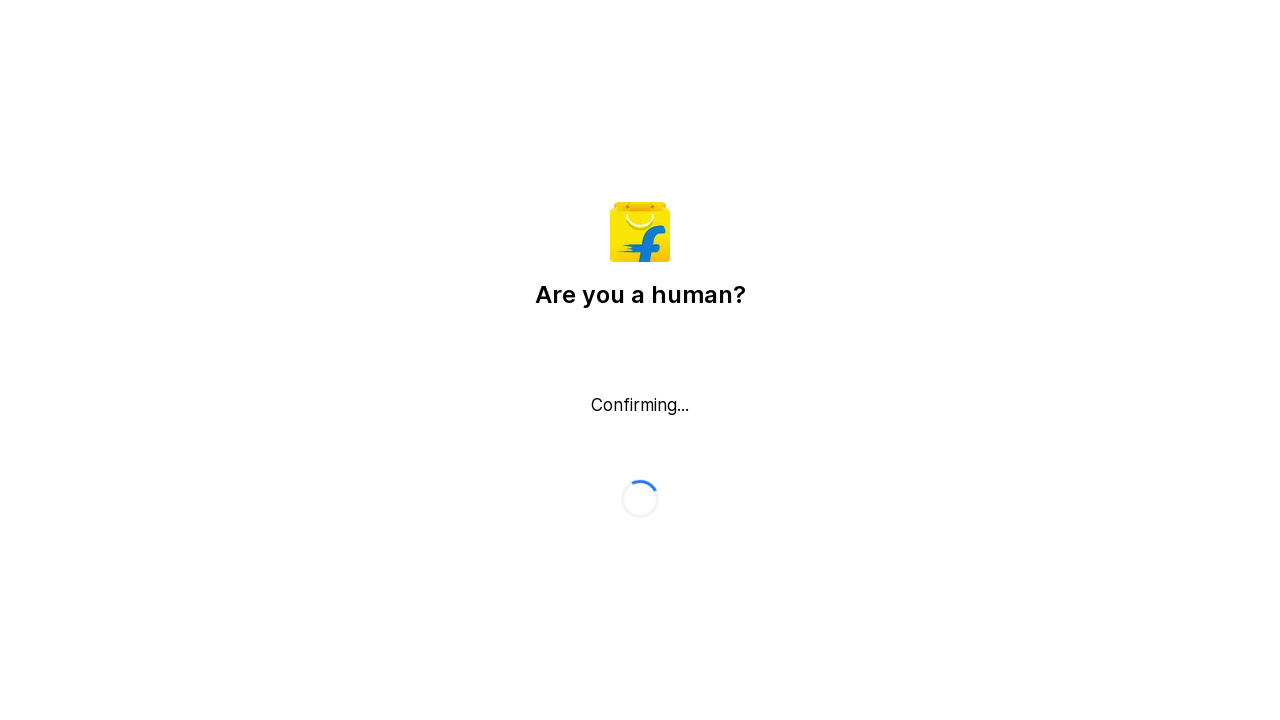

Scrolled back to the top of the page
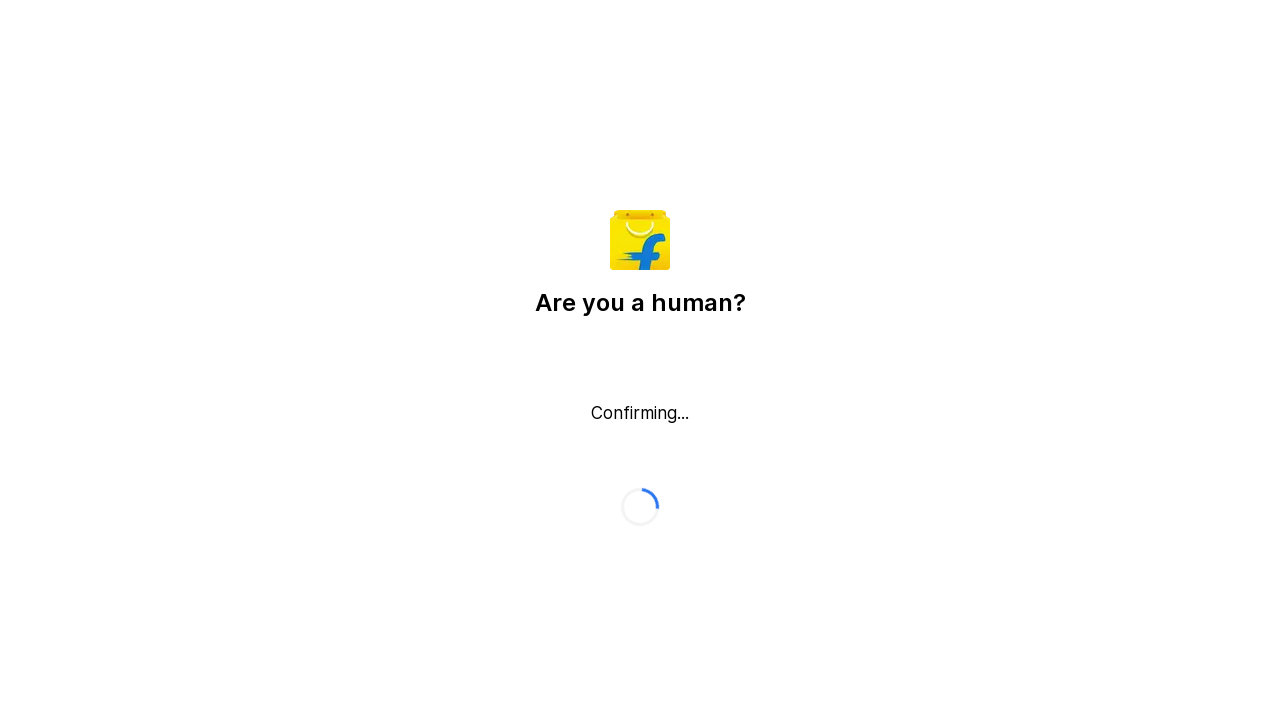

Waited 2 seconds for scroll to complete
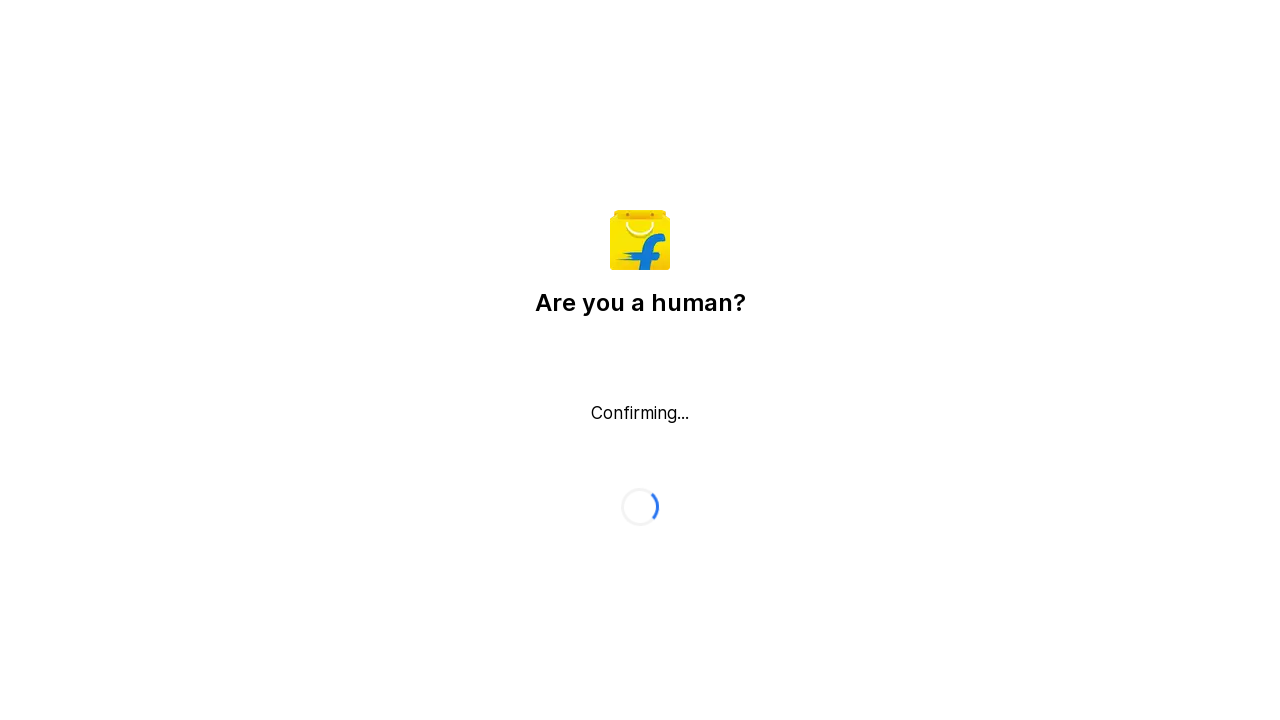

Scrolled down by 1000 pixels
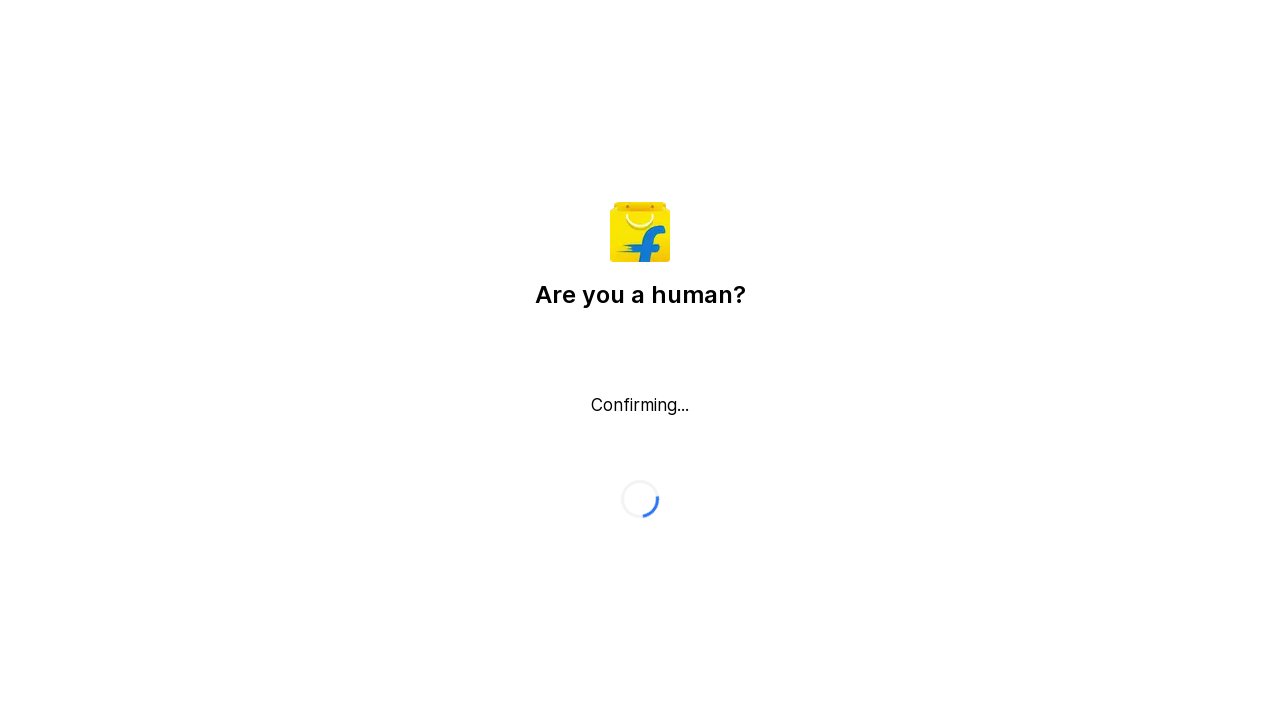

Waited 2 seconds for scroll to complete
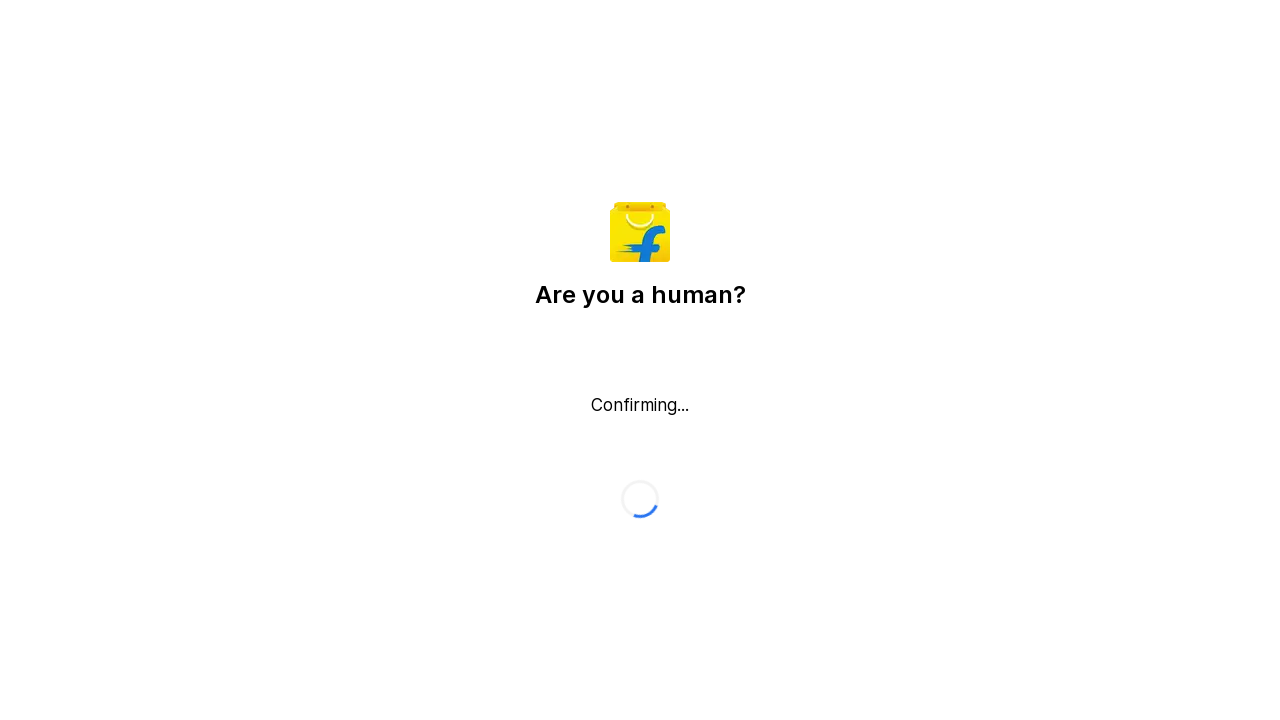

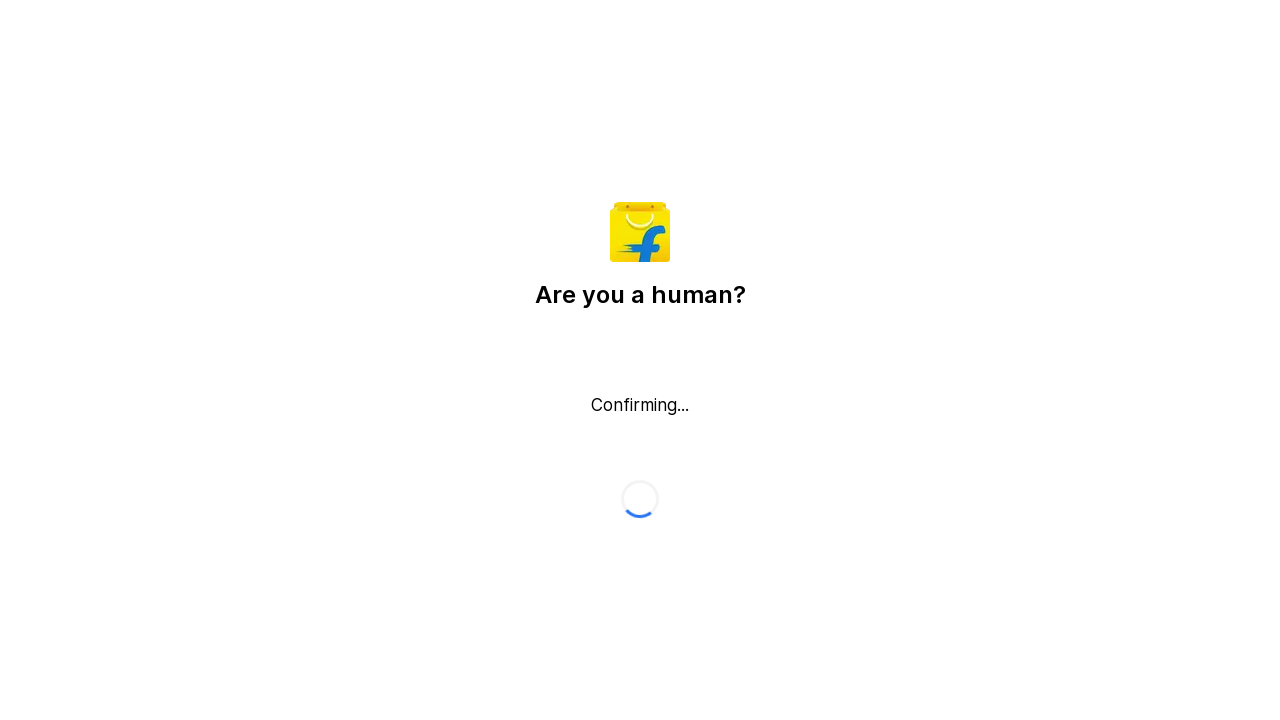